Tests tooltip functionality by hovering over a button and verifying the tooltip attribute is set correctly

Starting URL: https://demoqa.com/tool-tips

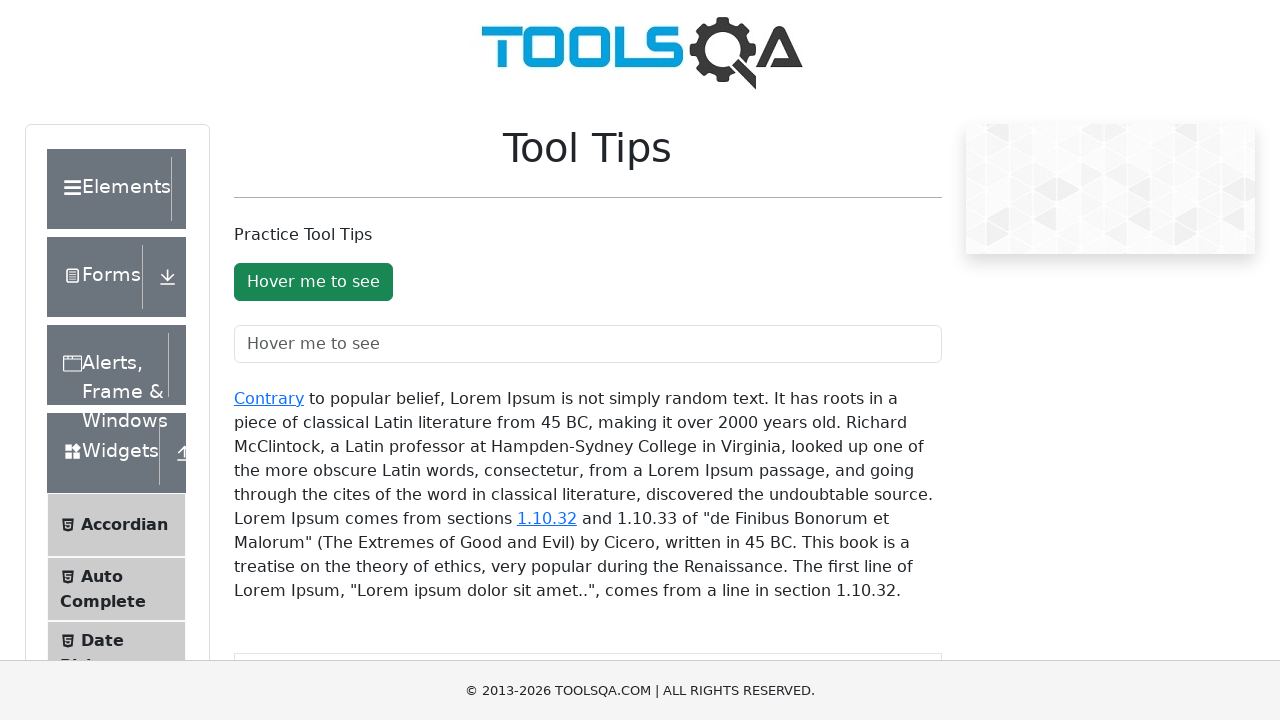

Located the green button with ID 'toolTipButton'
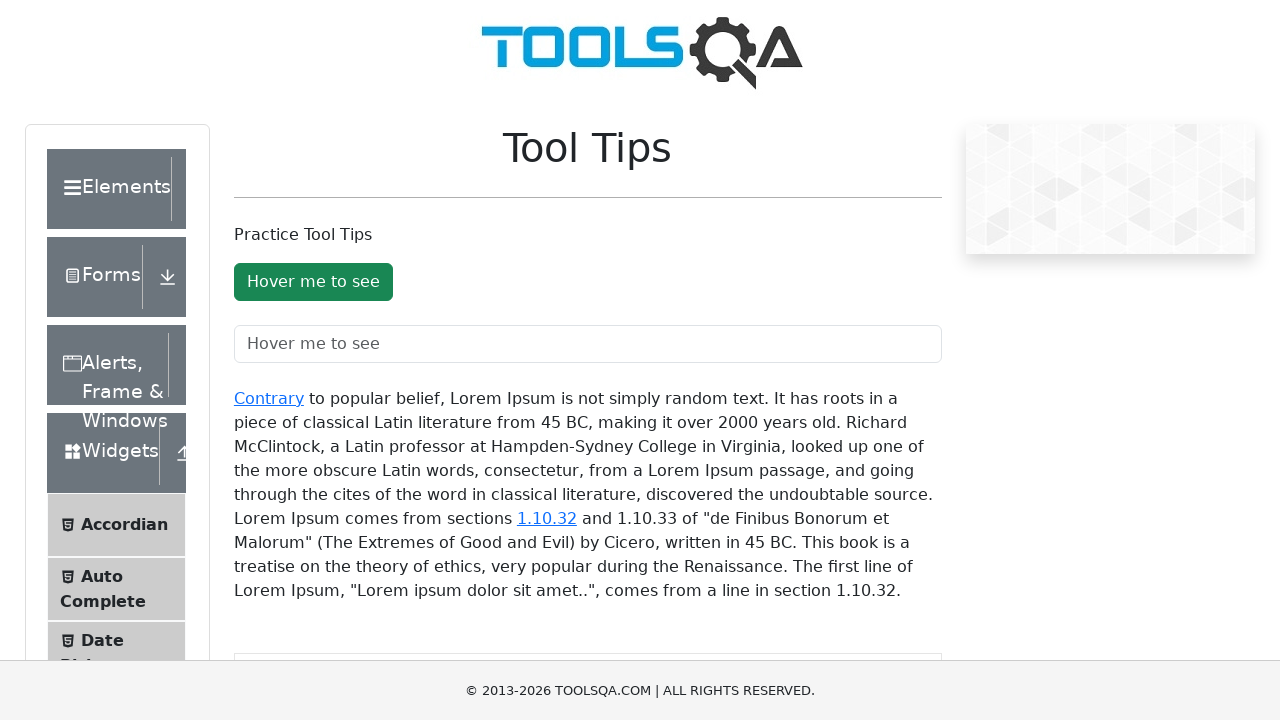

Hovered over the button to trigger tooltip at (313, 282) on #toolTipButton
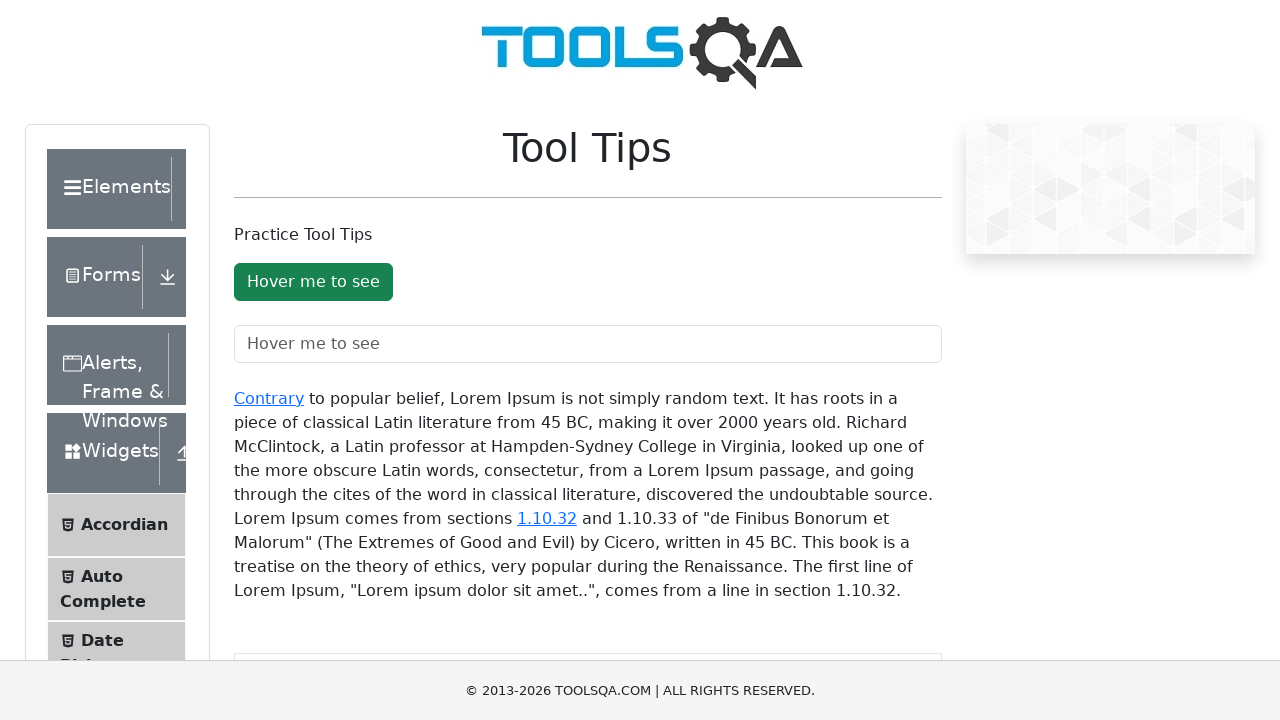

Waited 2000ms for tooltip to appear
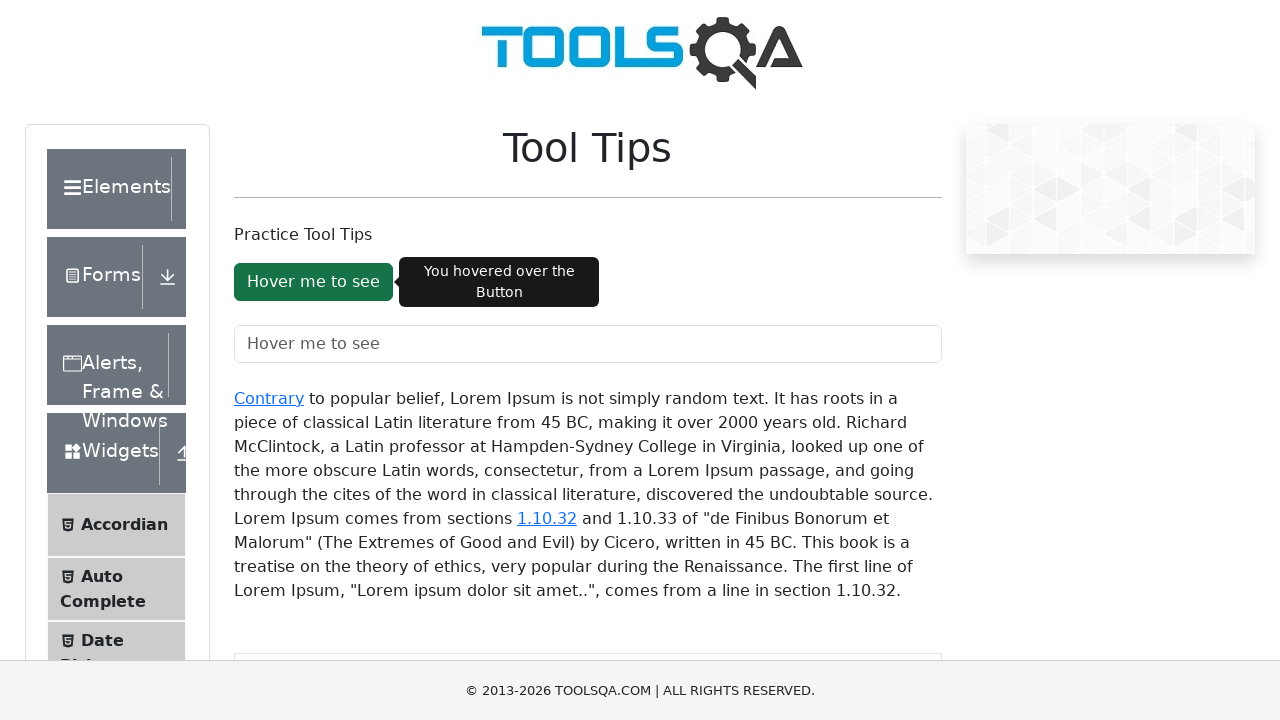

Verified that aria-describedby attribute equals 'buttonToolTip'
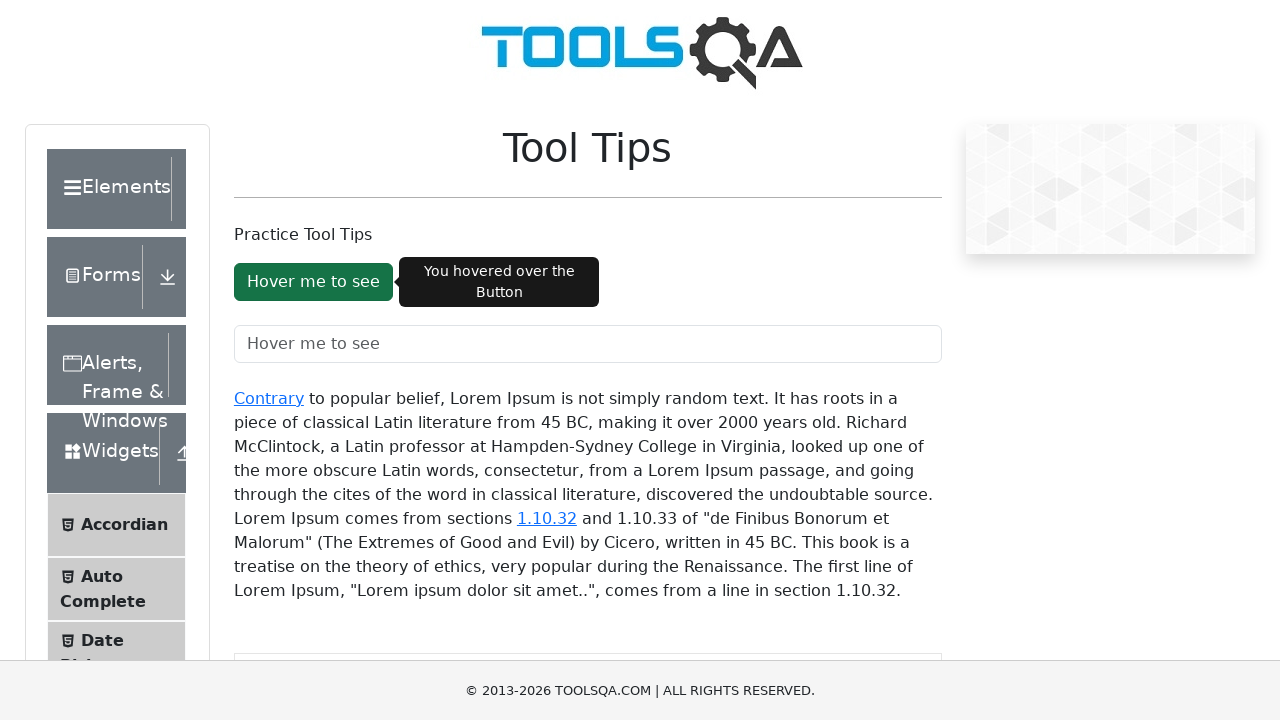

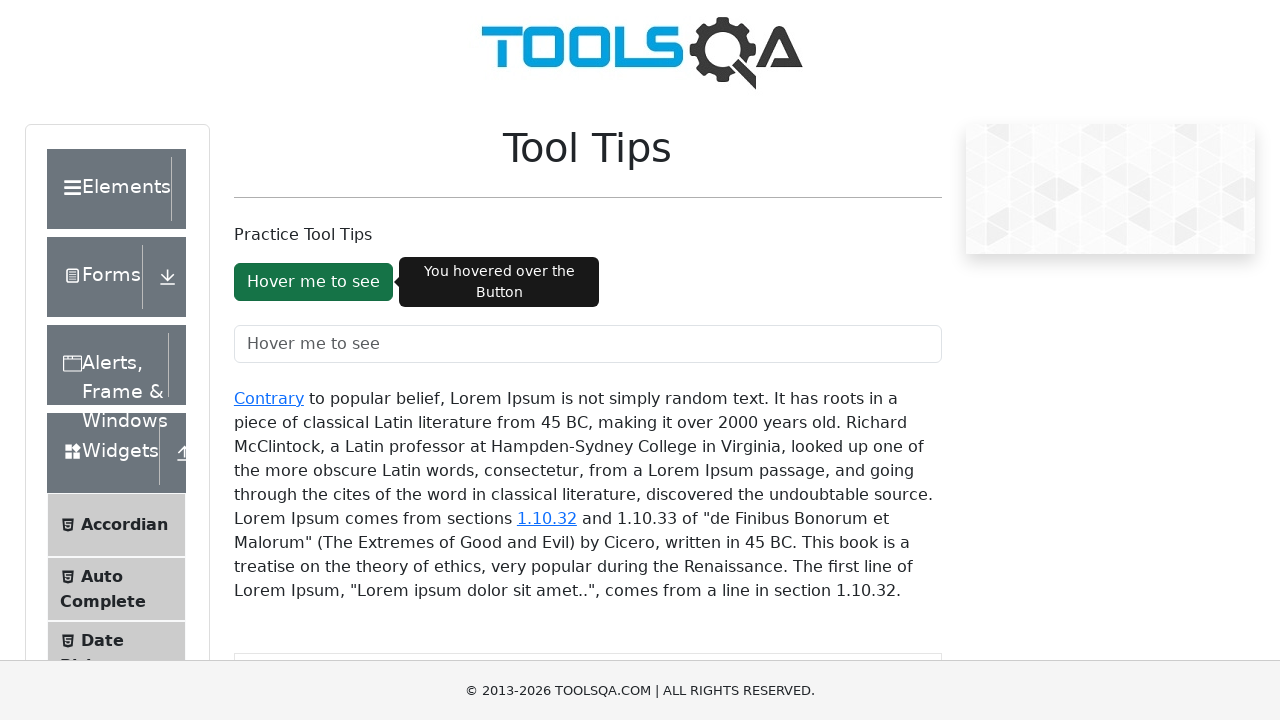